Navigates to EarthCam homepage and verifies that webcam thumbnail images are displayed on the page.

Starting URL: https://www.earthcam.com/

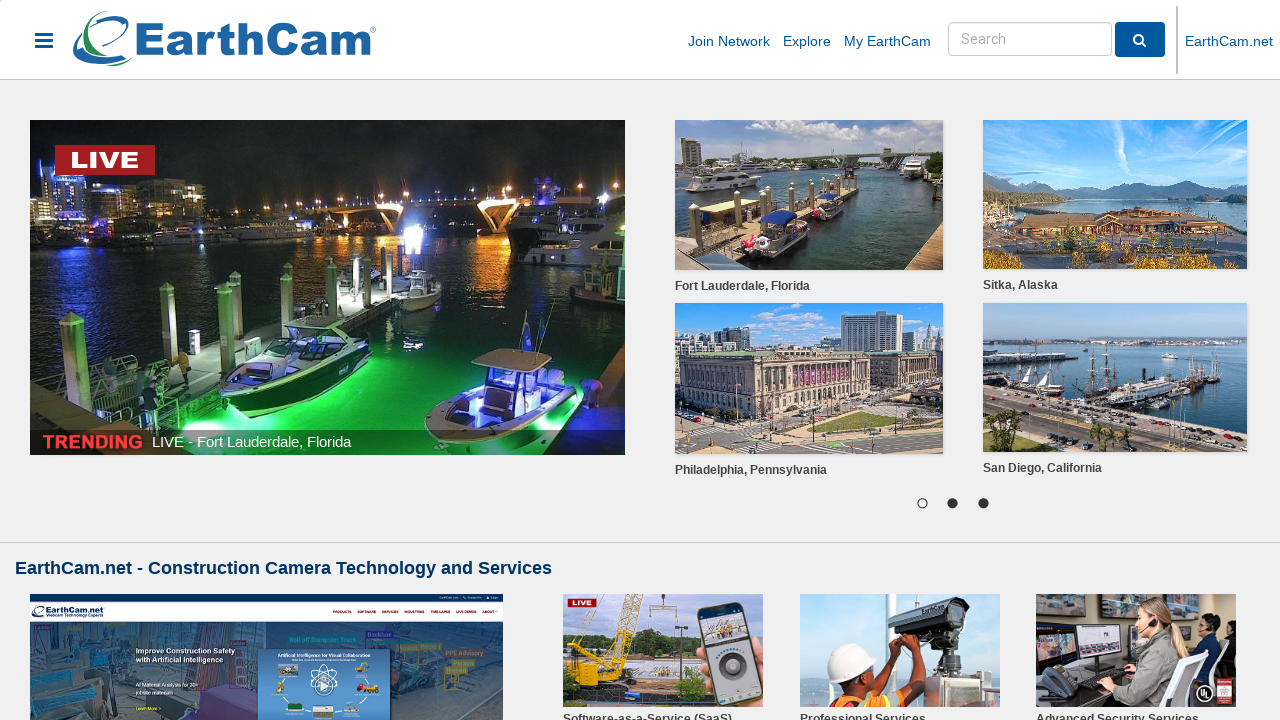

Navigated to EarthCam homepage
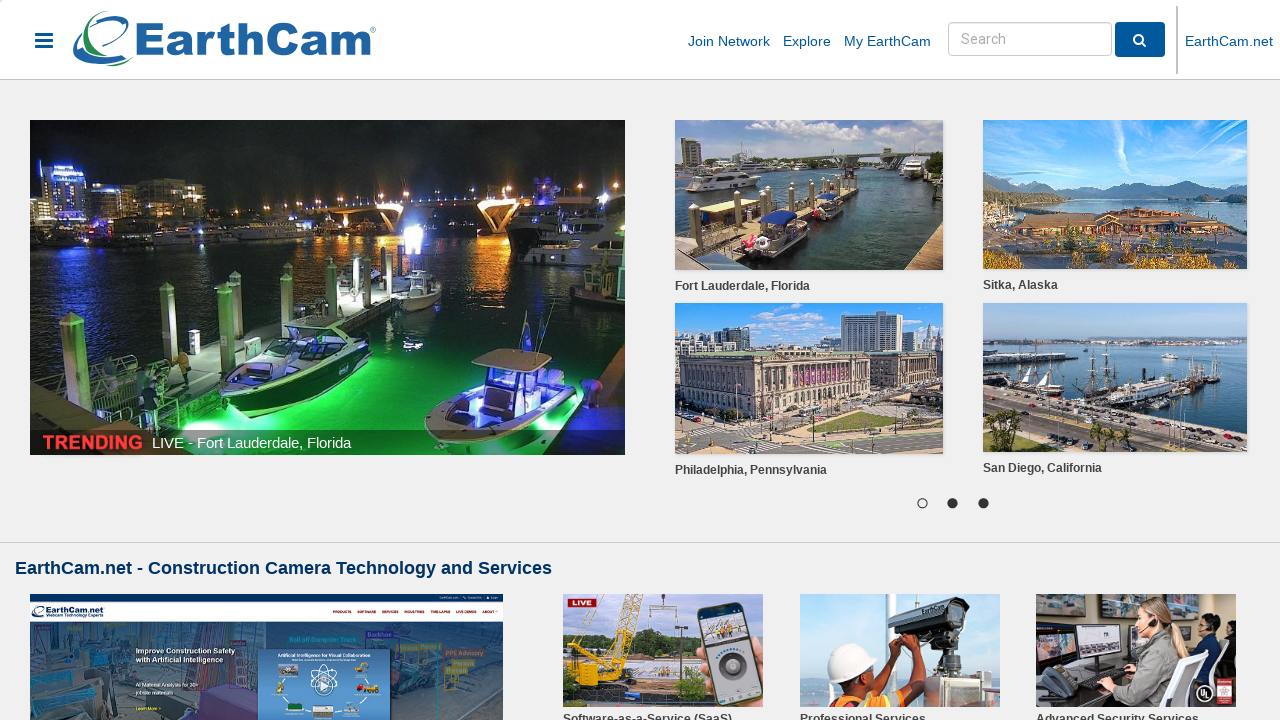

Webcam thumbnail images loaded on the page
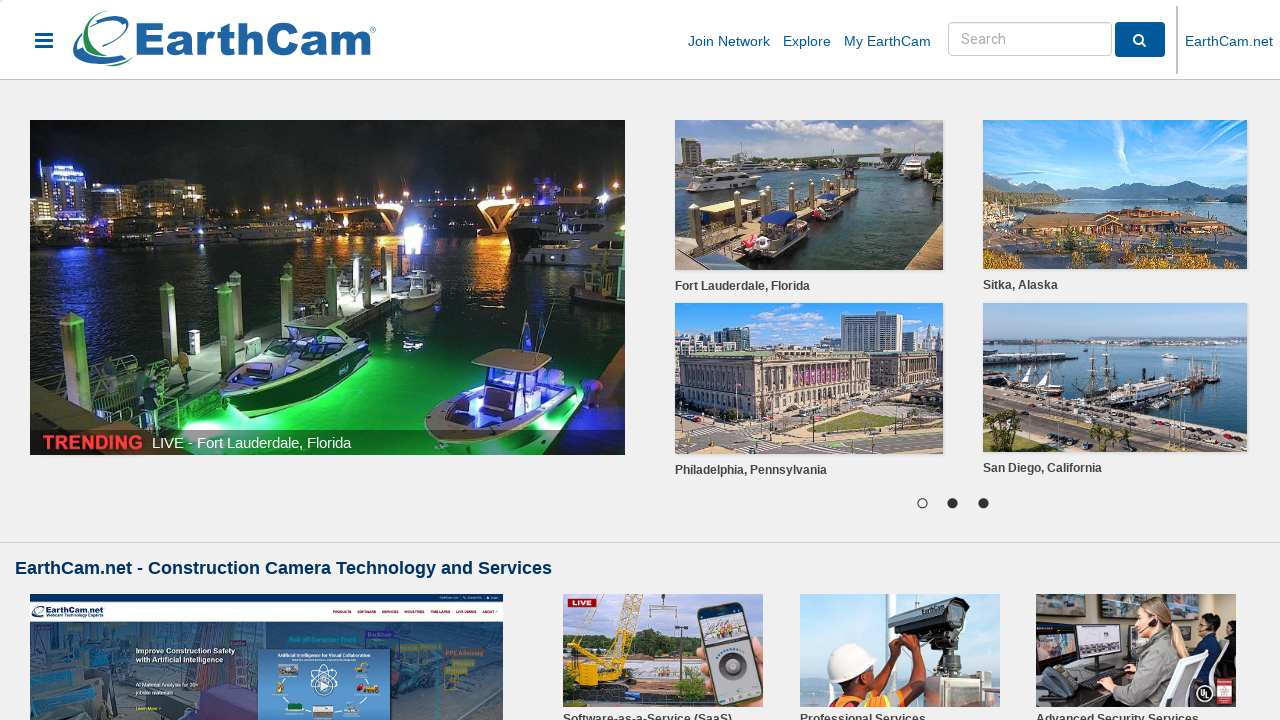

Located thumbnail image elements
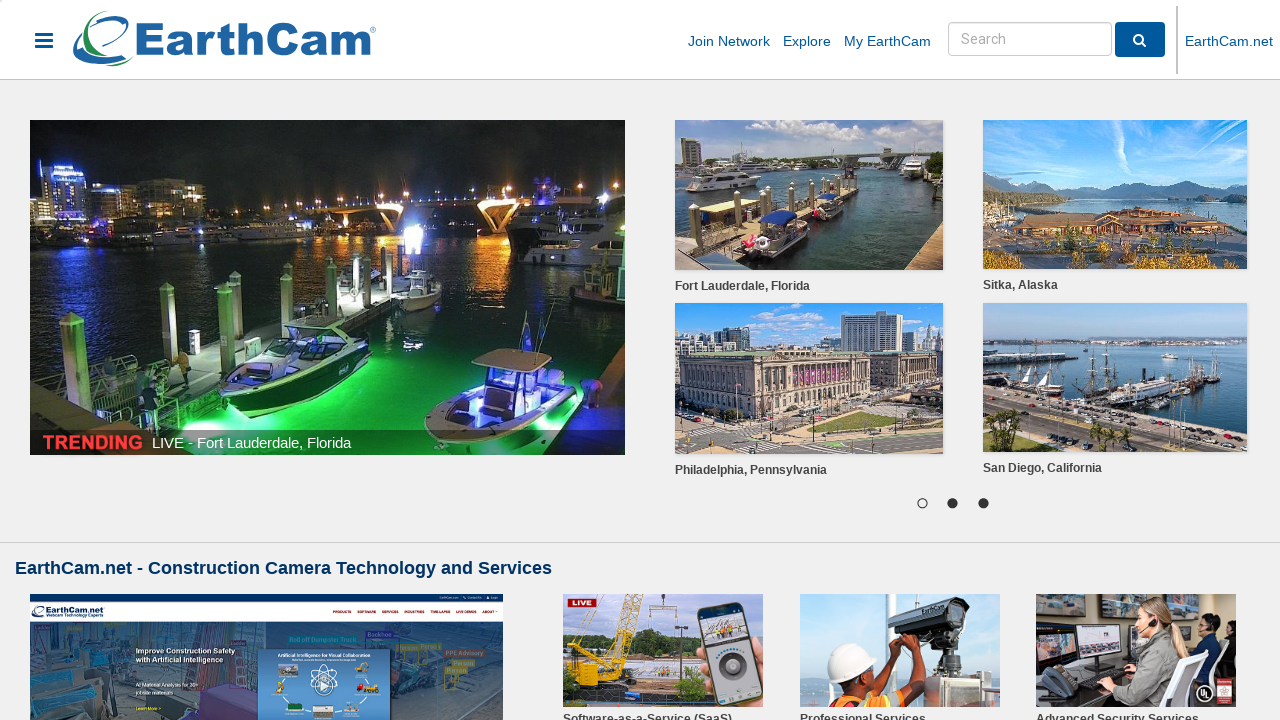

Verified that at least one thumbnail image is present on the page
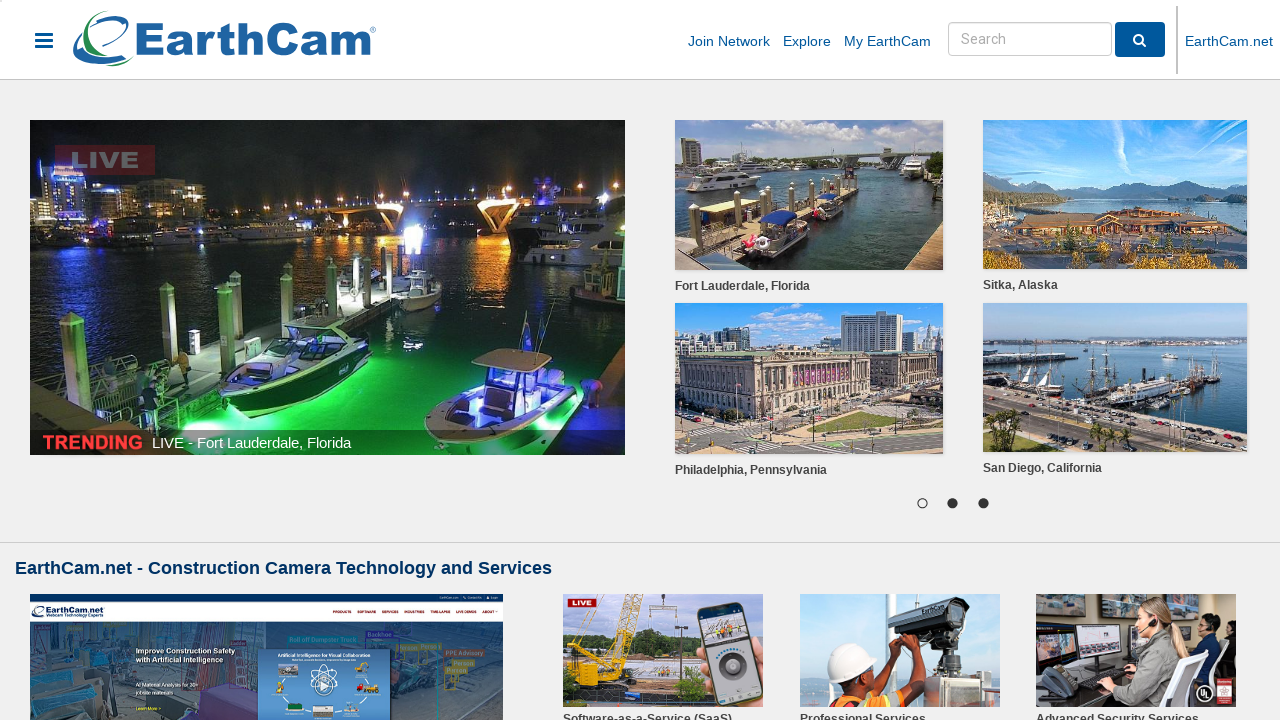

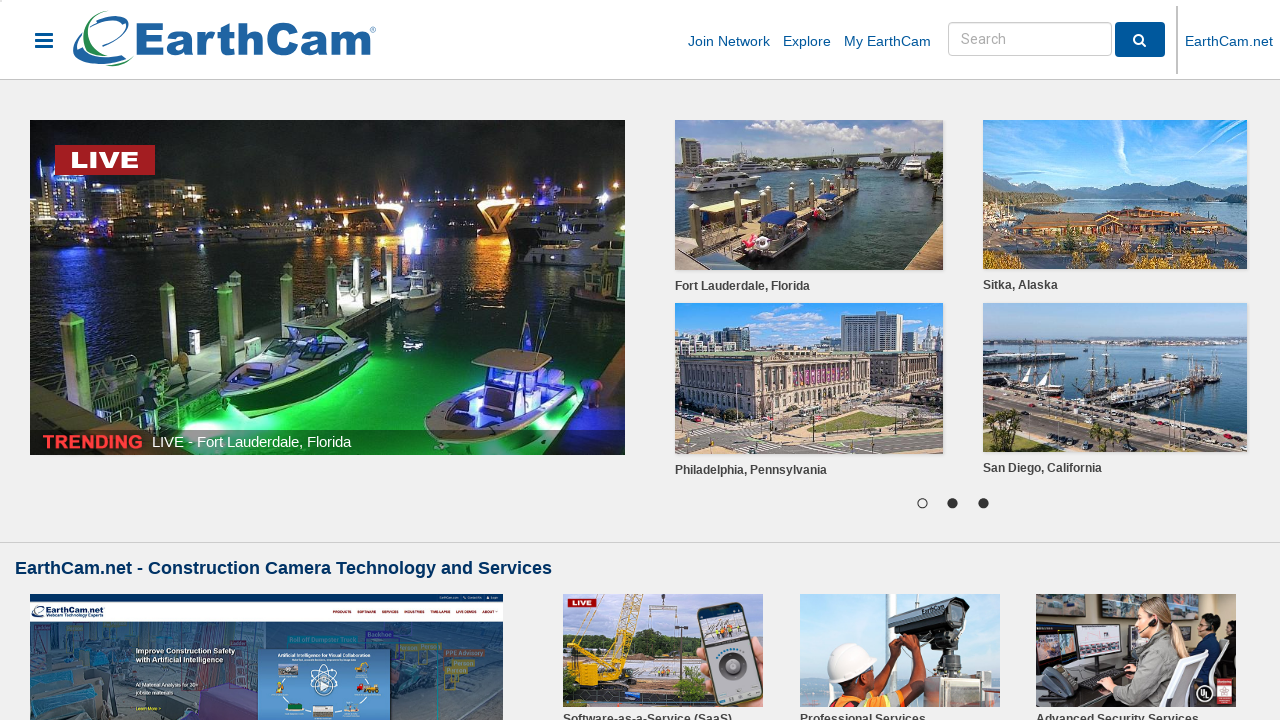